Tests window management functionality by resizing and repositioning the browser window

Starting URL: http://www.w3schools.com/tags/tryit.asp?filename=tryhtml_link_target

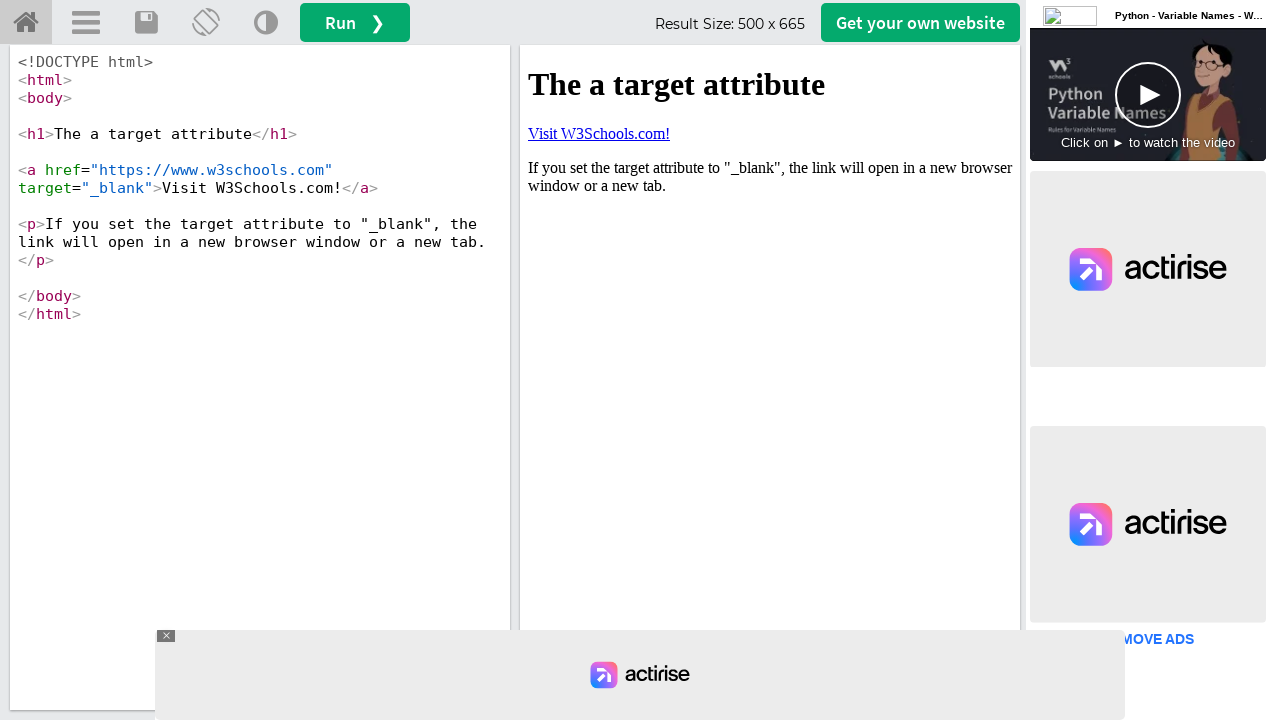

Retrieved current viewport size
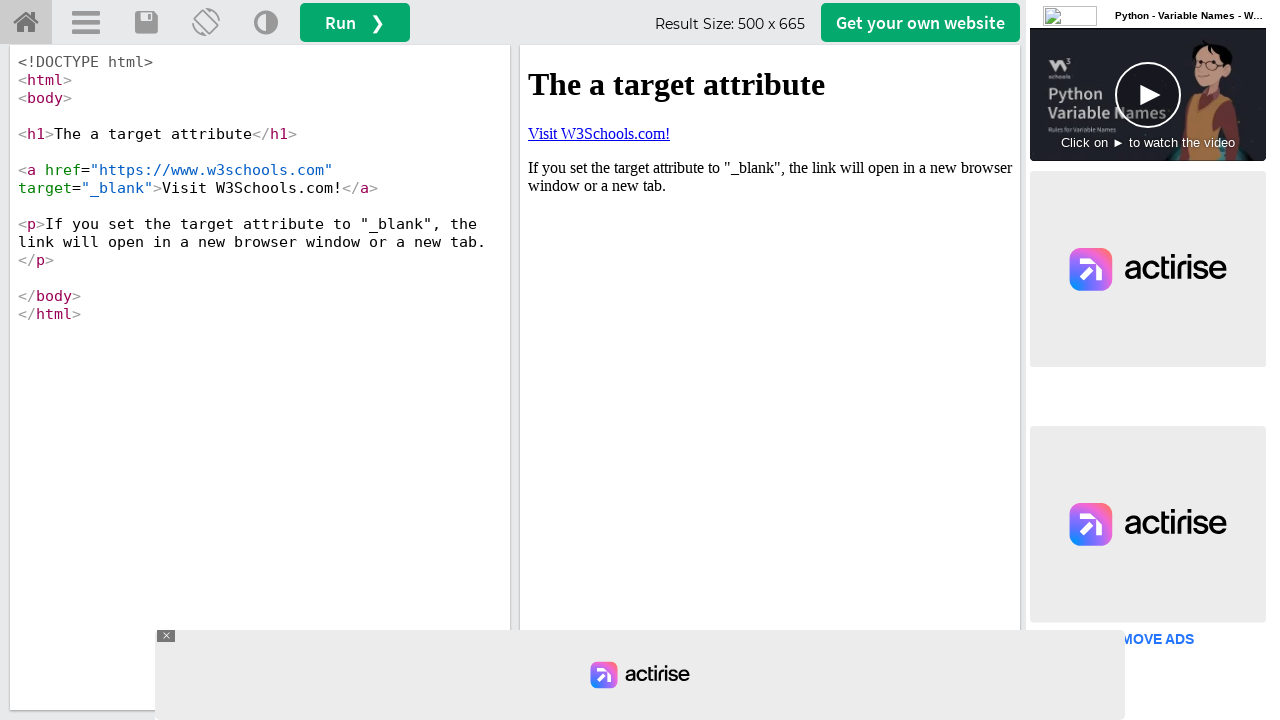

Resized viewport to 1/4 of original size (width: 320, height: 180)
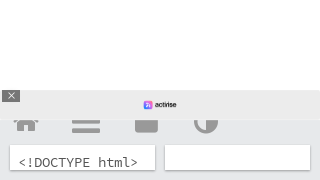

Waited 500ms for resize to take effect
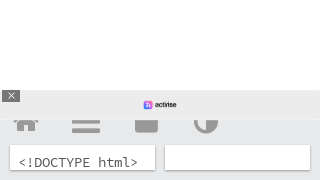

Resized viewport back to 1024x768
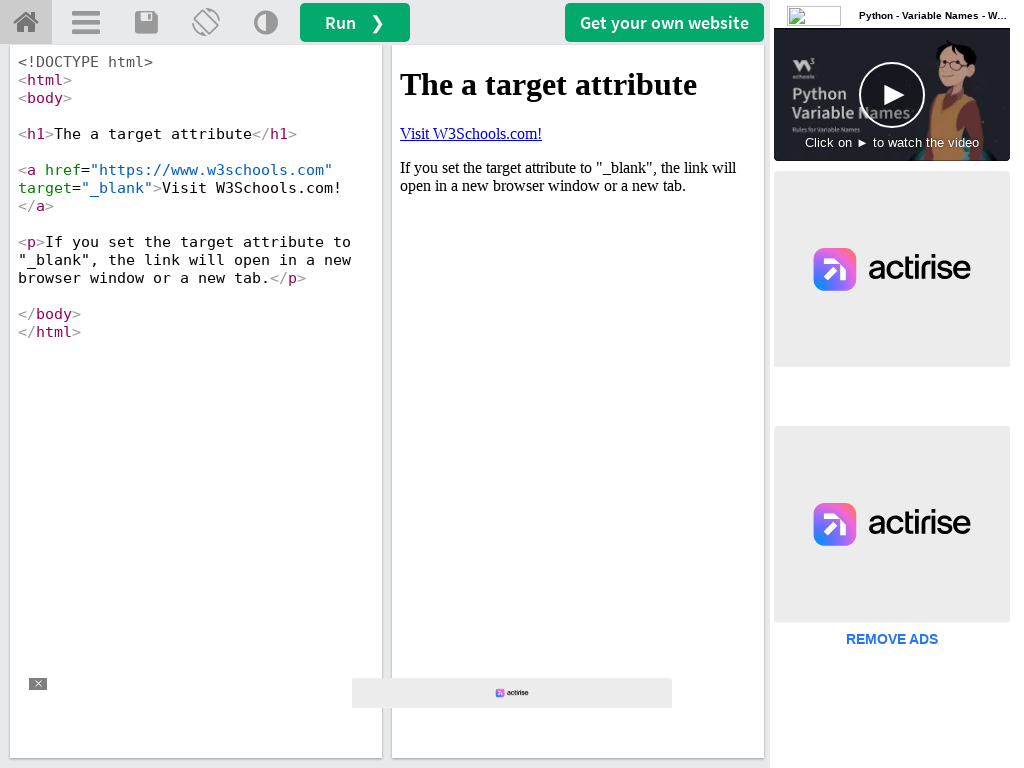

Waited 500ms for page to adjust to new viewport size
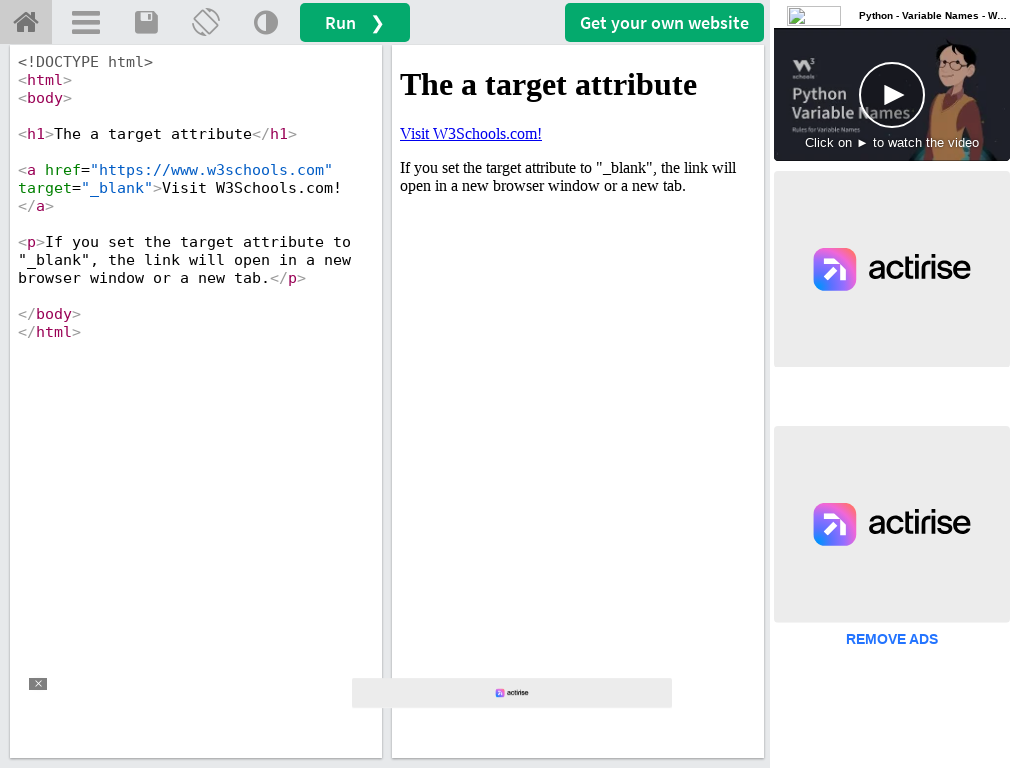

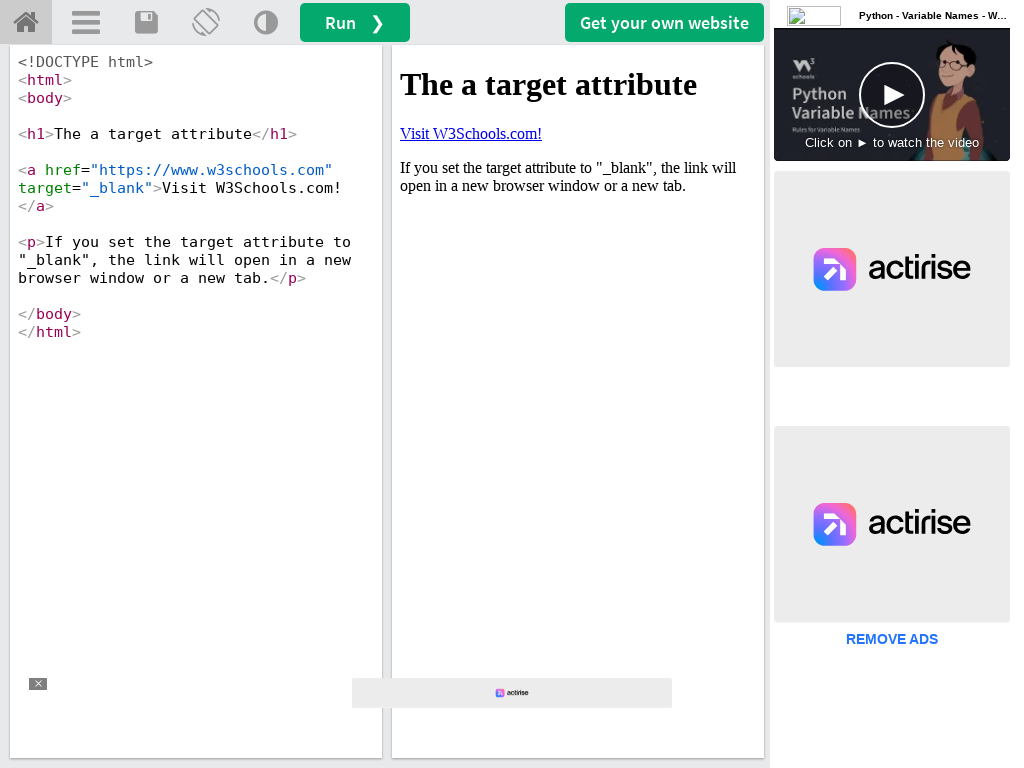